Tests filtering to display only active (uncompleted) todo items

Starting URL: https://demo.playwright.dev/todomvc

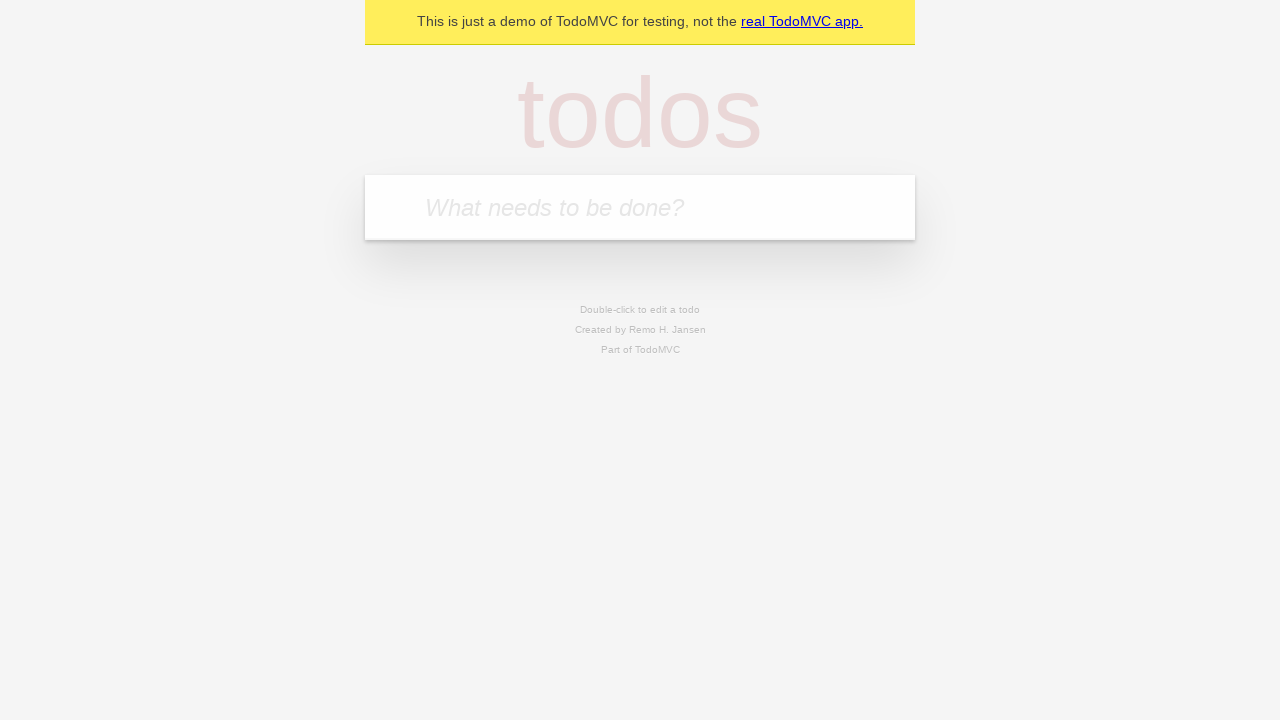

Filled todo input with 'buy some cheese' on internal:attr=[placeholder="What needs to be done?"i]
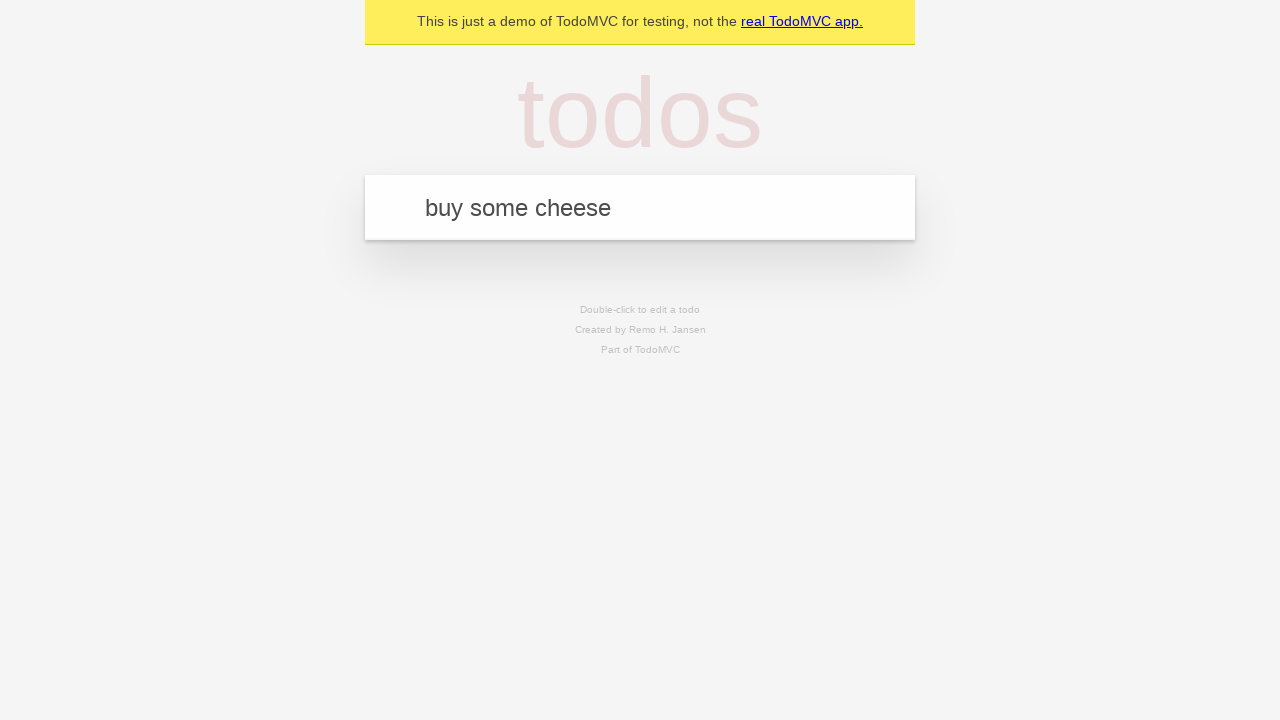

Pressed Enter to add first todo on internal:attr=[placeholder="What needs to be done?"i]
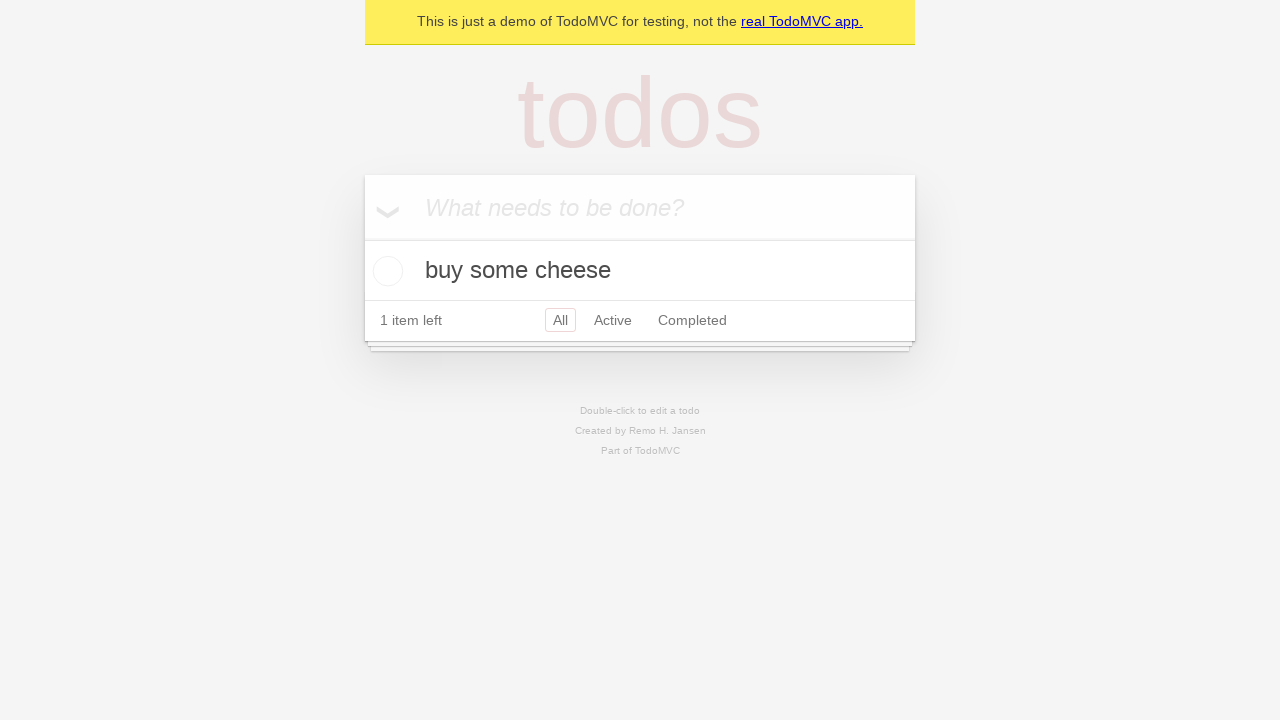

Filled todo input with 'feed the cat' on internal:attr=[placeholder="What needs to be done?"i]
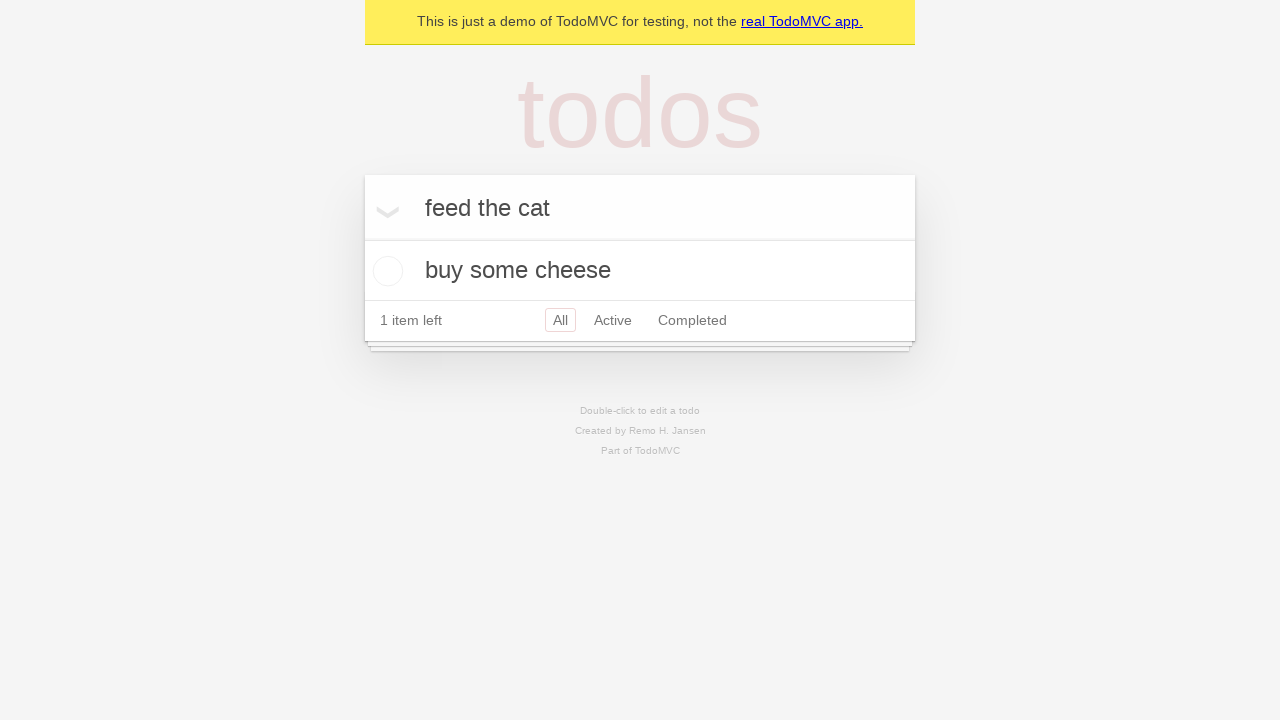

Pressed Enter to add second todo on internal:attr=[placeholder="What needs to be done?"i]
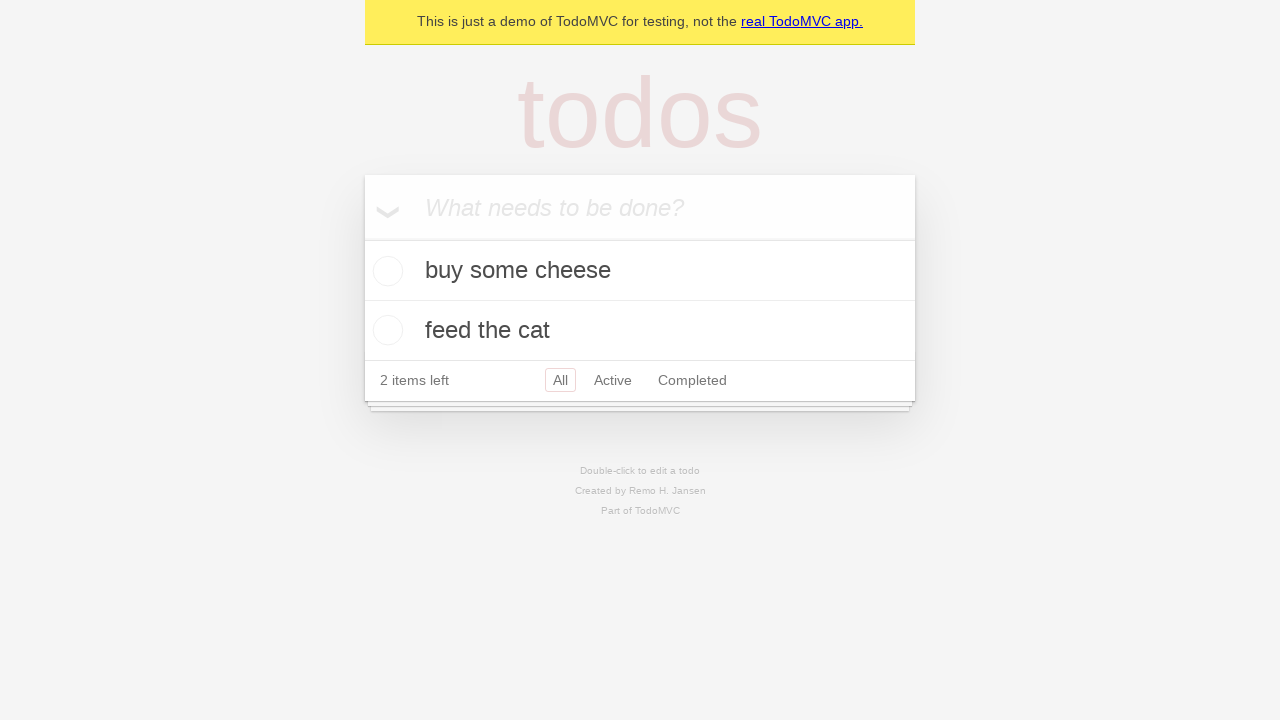

Filled todo input with 'book a doctors appointment' on internal:attr=[placeholder="What needs to be done?"i]
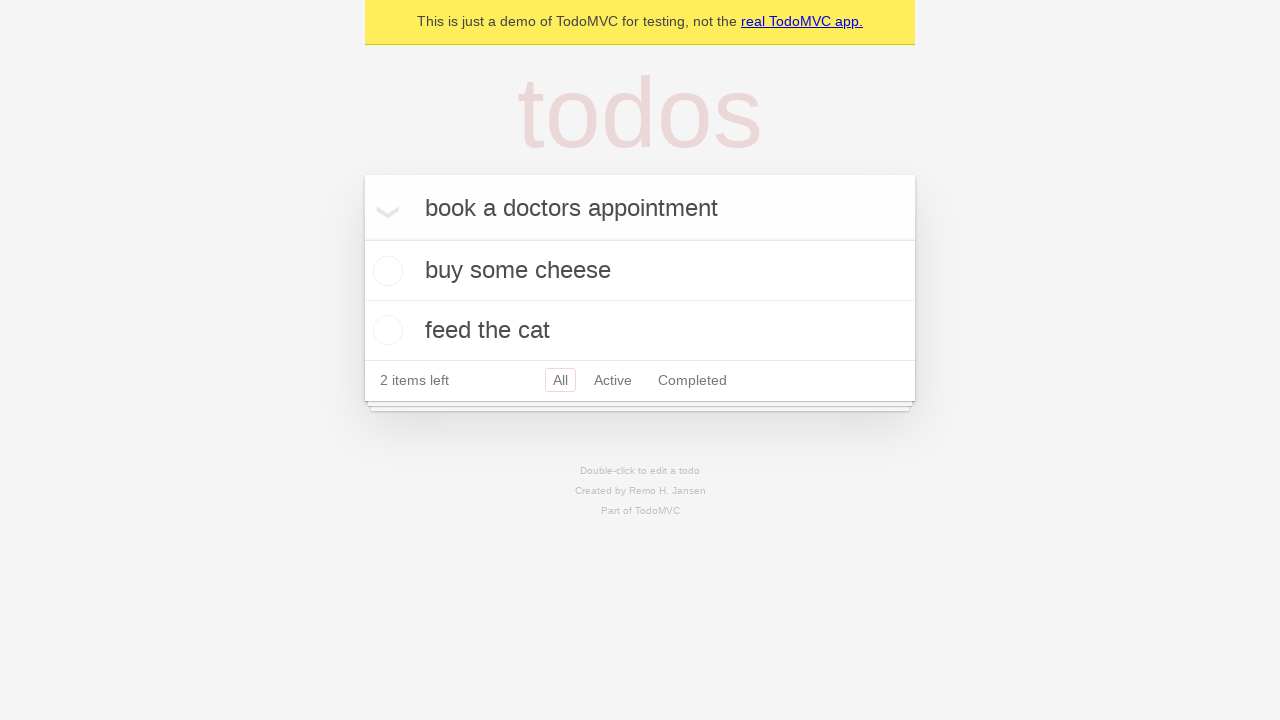

Pressed Enter to add third todo on internal:attr=[placeholder="What needs to be done?"i]
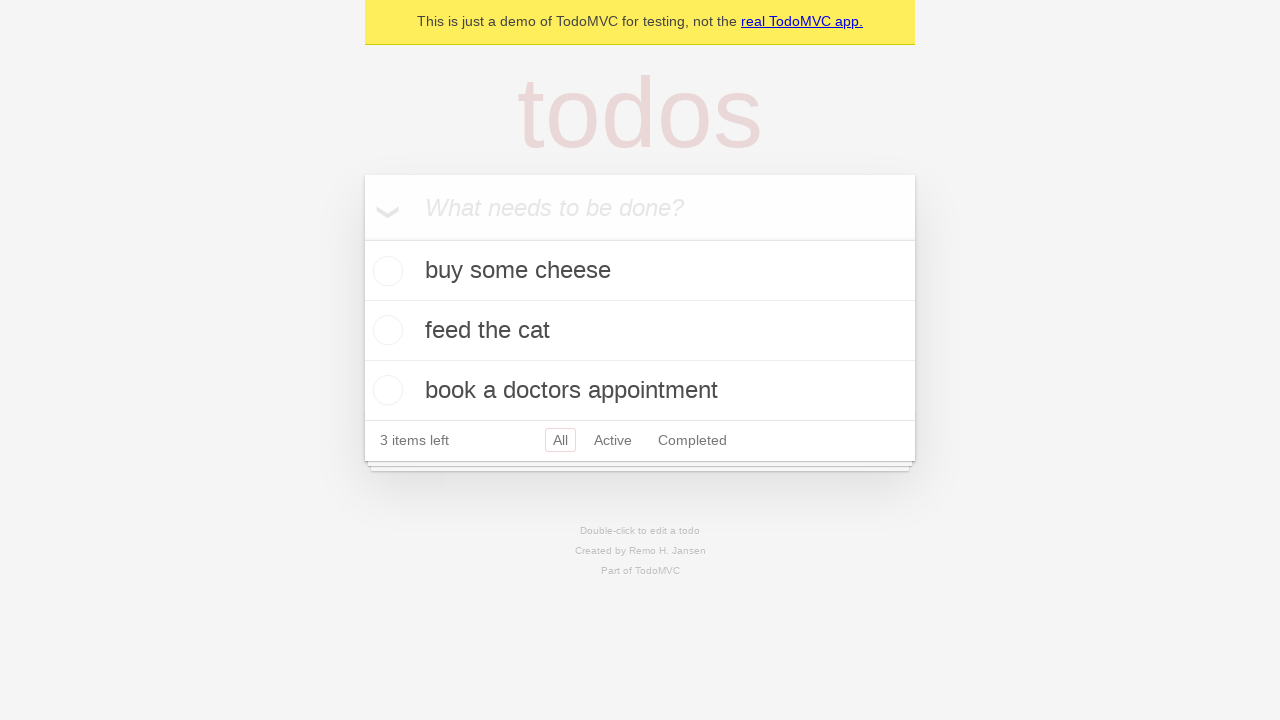

Waited for all 3 todos to be created
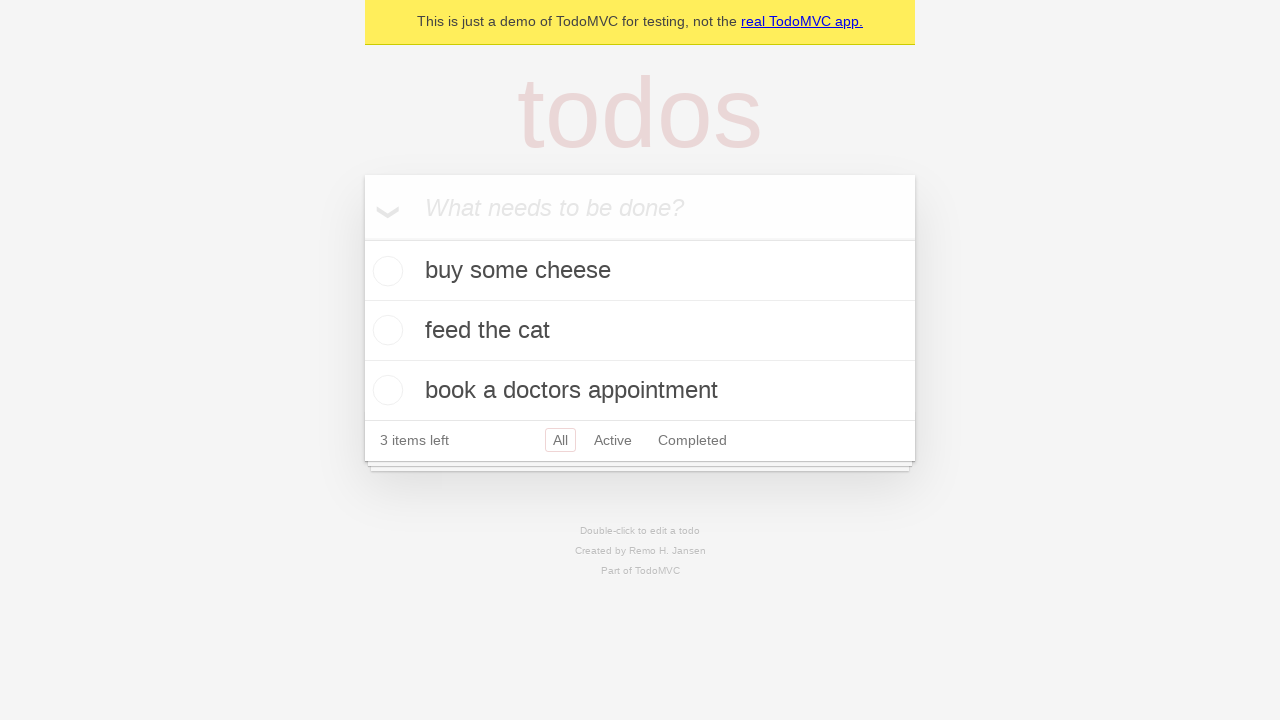

Checked the second todo item ('feed the cat') at (385, 330) on internal:testid=[data-testid="todo-item"s] >> nth=1 >> internal:role=checkbox
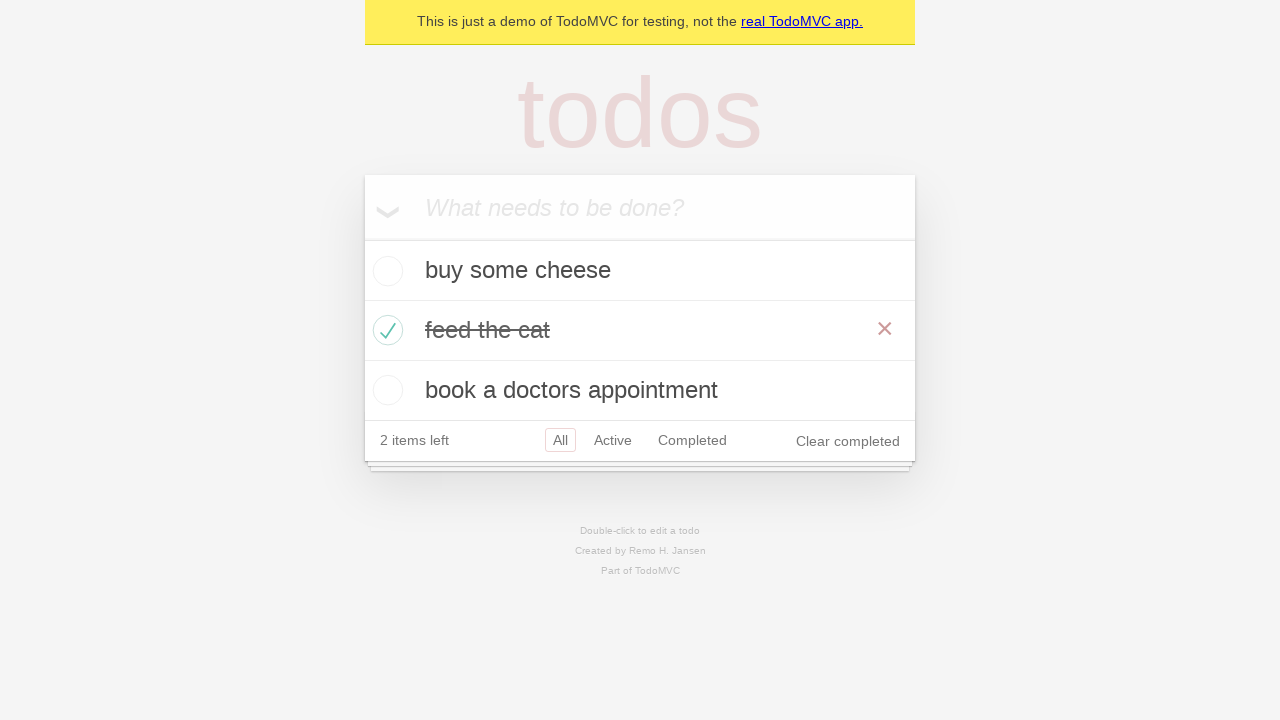

Clicked the 'Active' filter to display only uncompleted todos at (613, 440) on internal:role=link[name="Active"i]
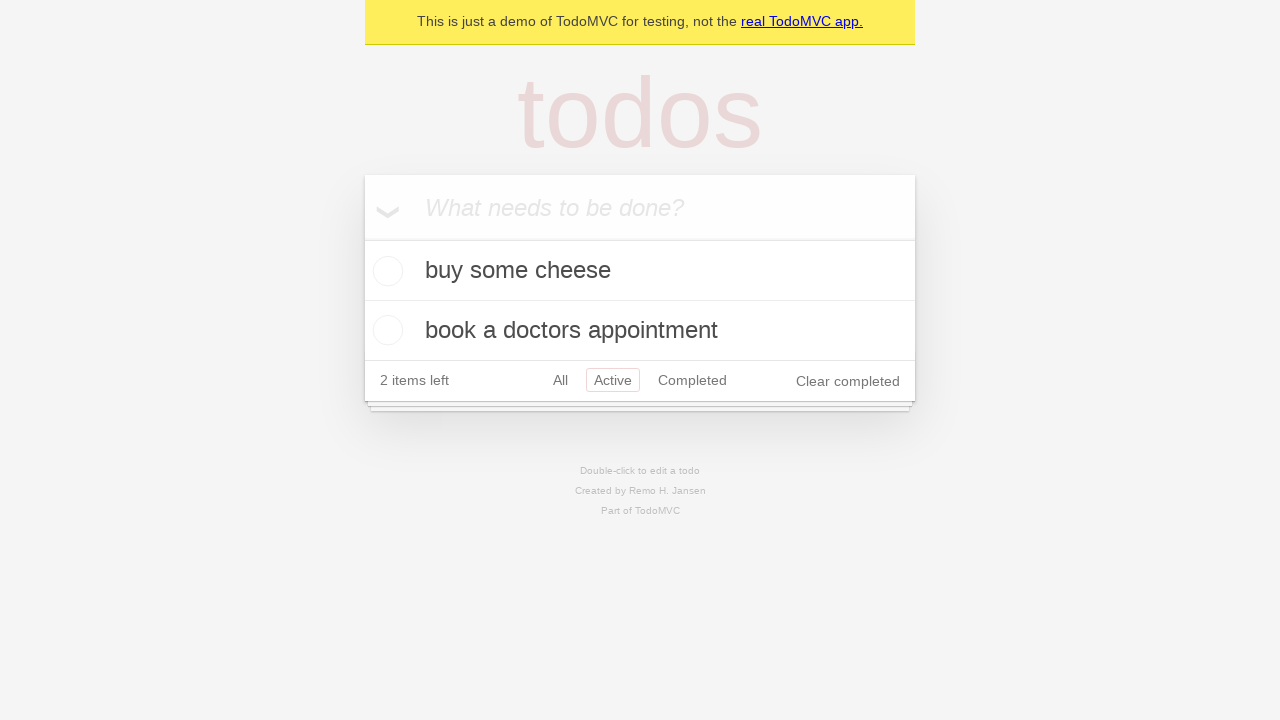

Waited for filter to display 2 active todos (uncompleted items)
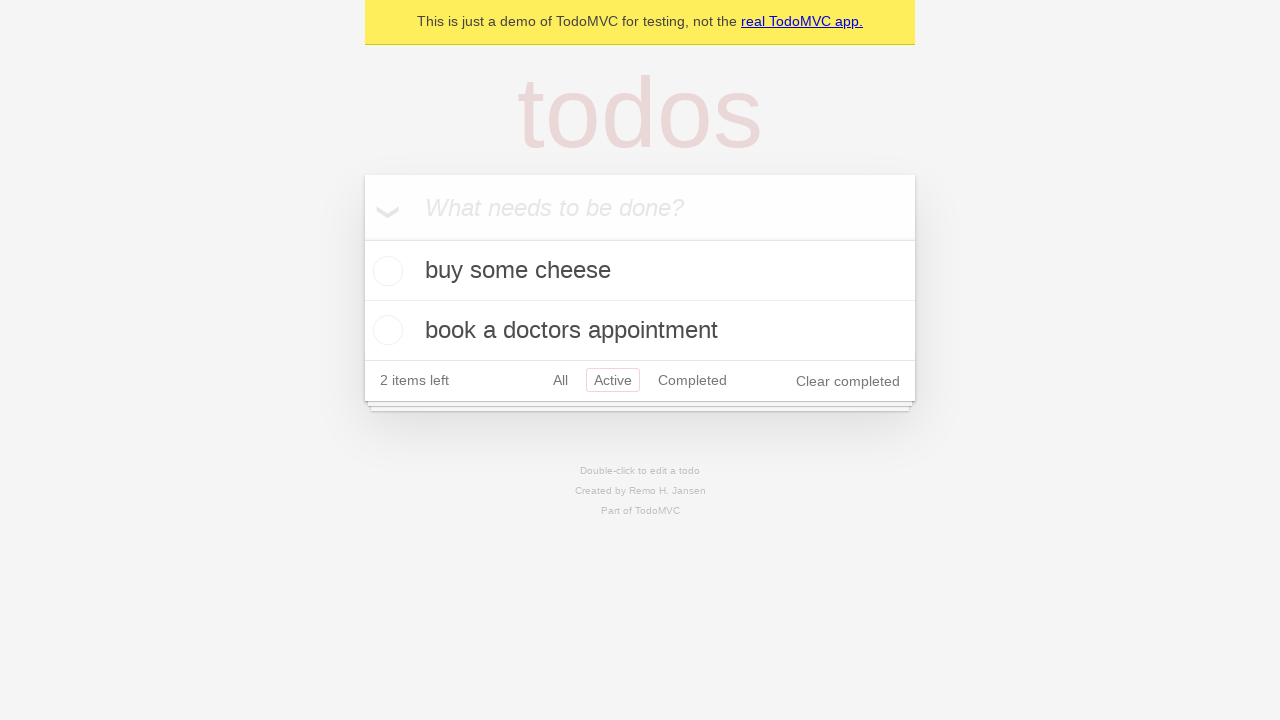

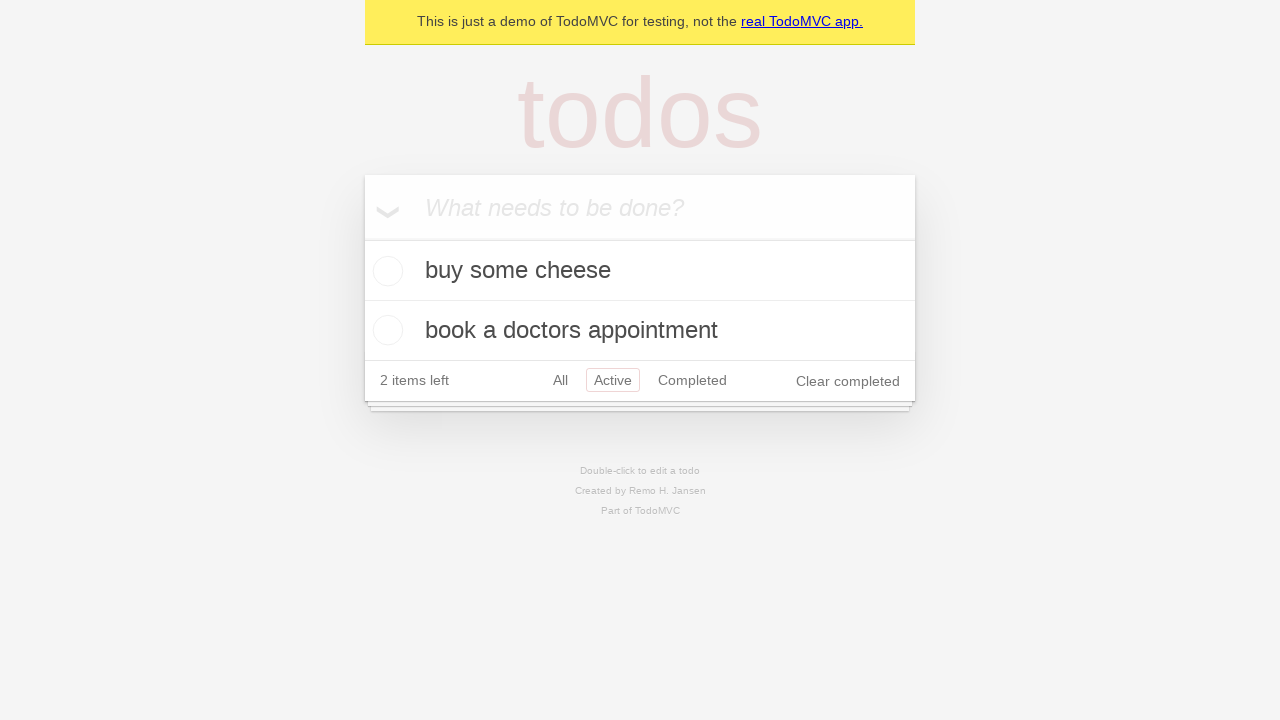